Tests filling a text area with special characters, submitting the form, and verifying the result displays correctly.

Starting URL: https://www.qa-practice.com/elements/textarea/single

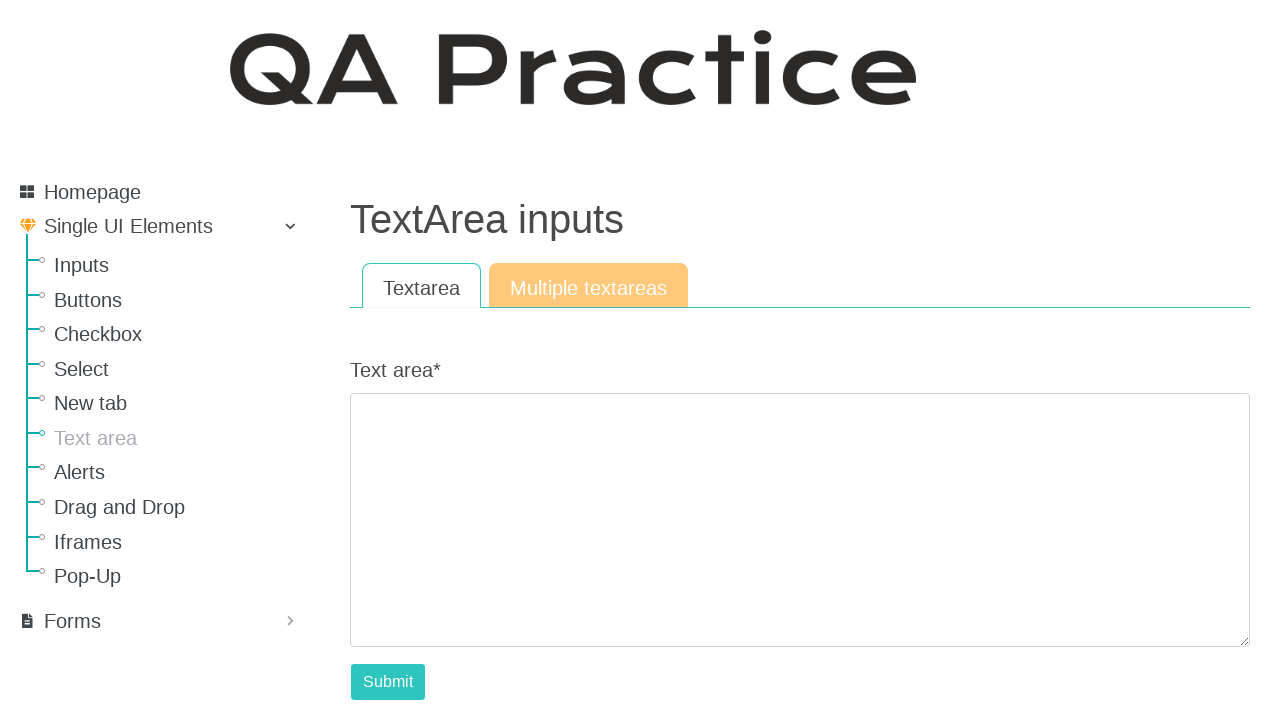

Filled text area with special characters: !@#$%^&*()_+{}:"<>? on #id_text_area
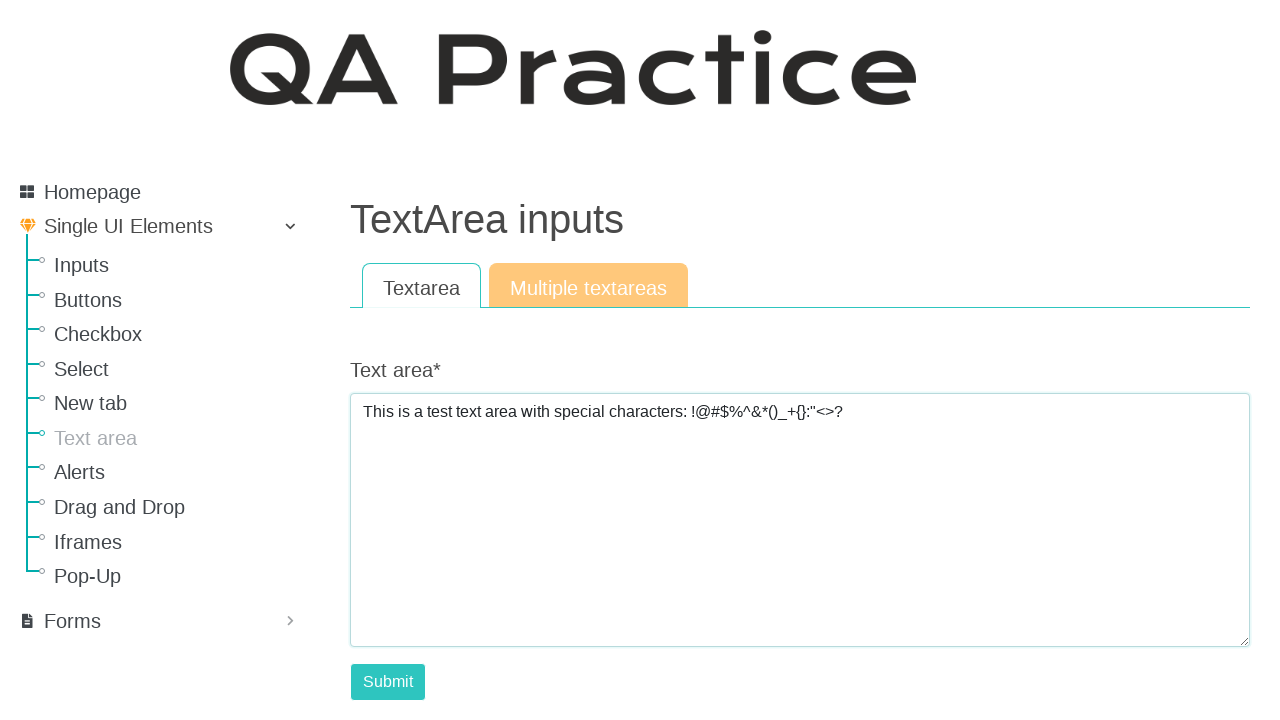

Clicked submit button to submit form at (388, 682) on #submit-id-submit
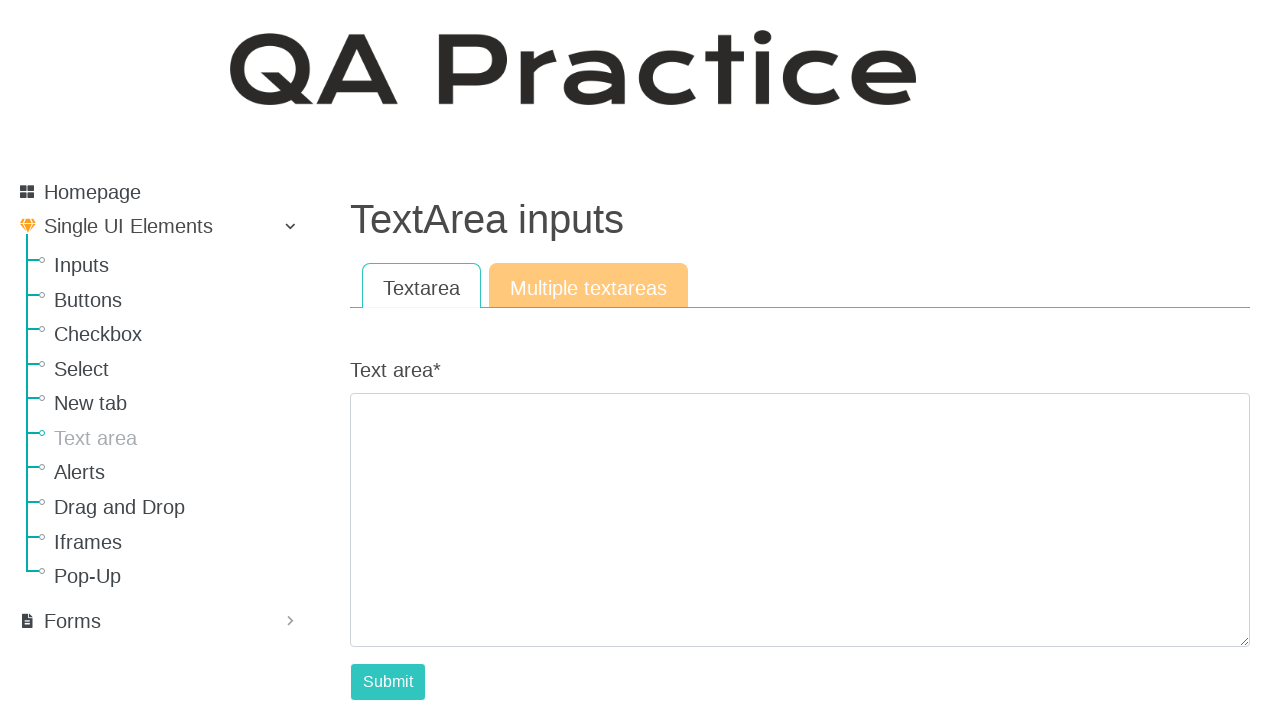

Result text appeared on page
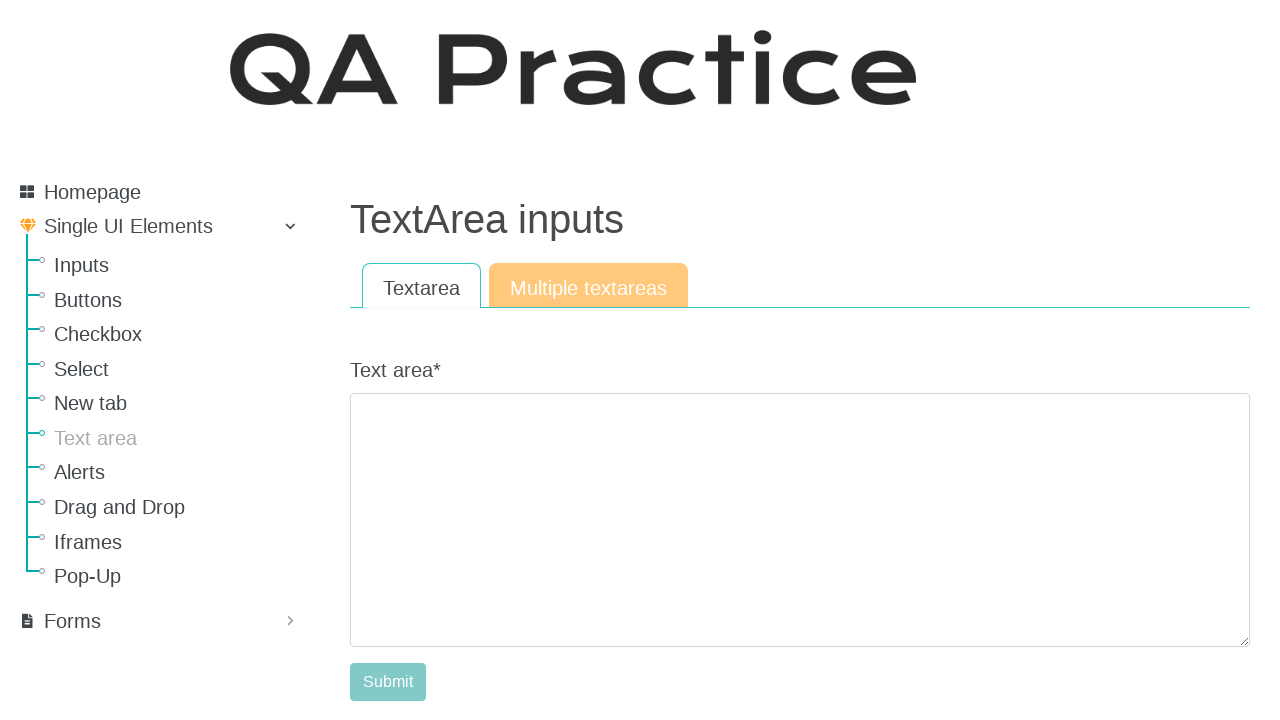

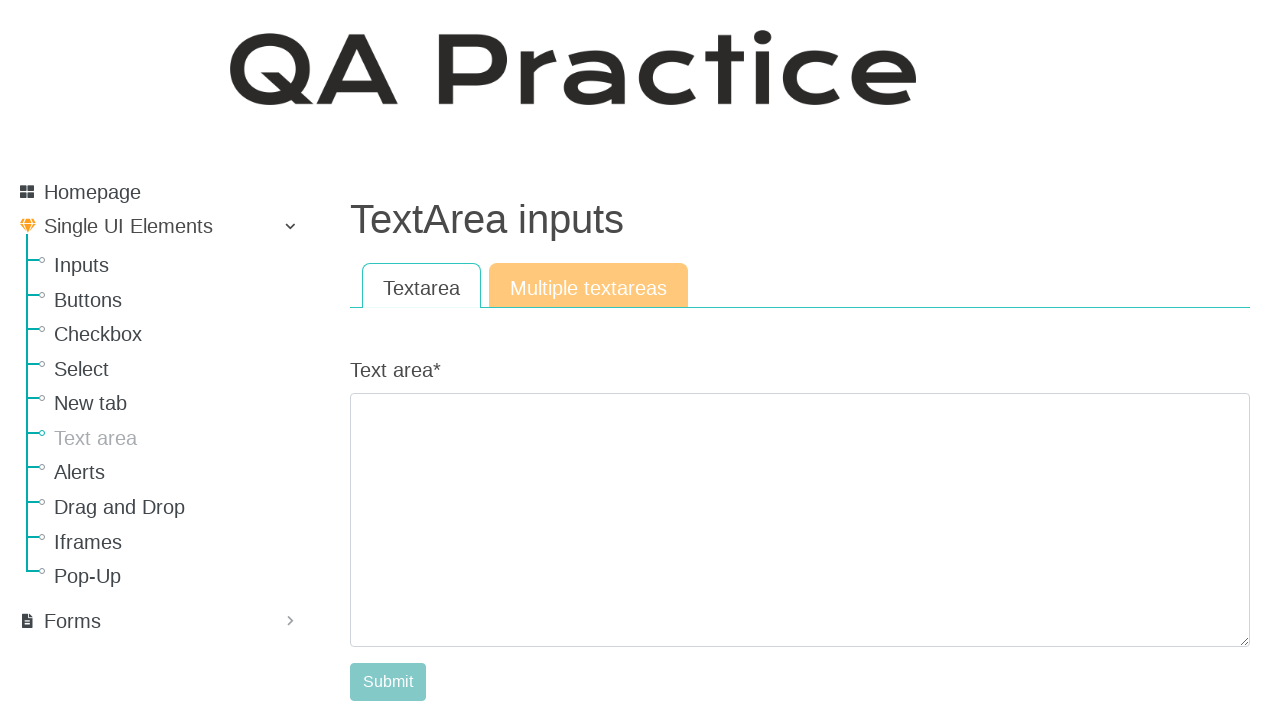